Tests setting text in a text field by clearing existing content and entering new text

Starting URL: http://watir.com/examples/forms_with_input_elements.html

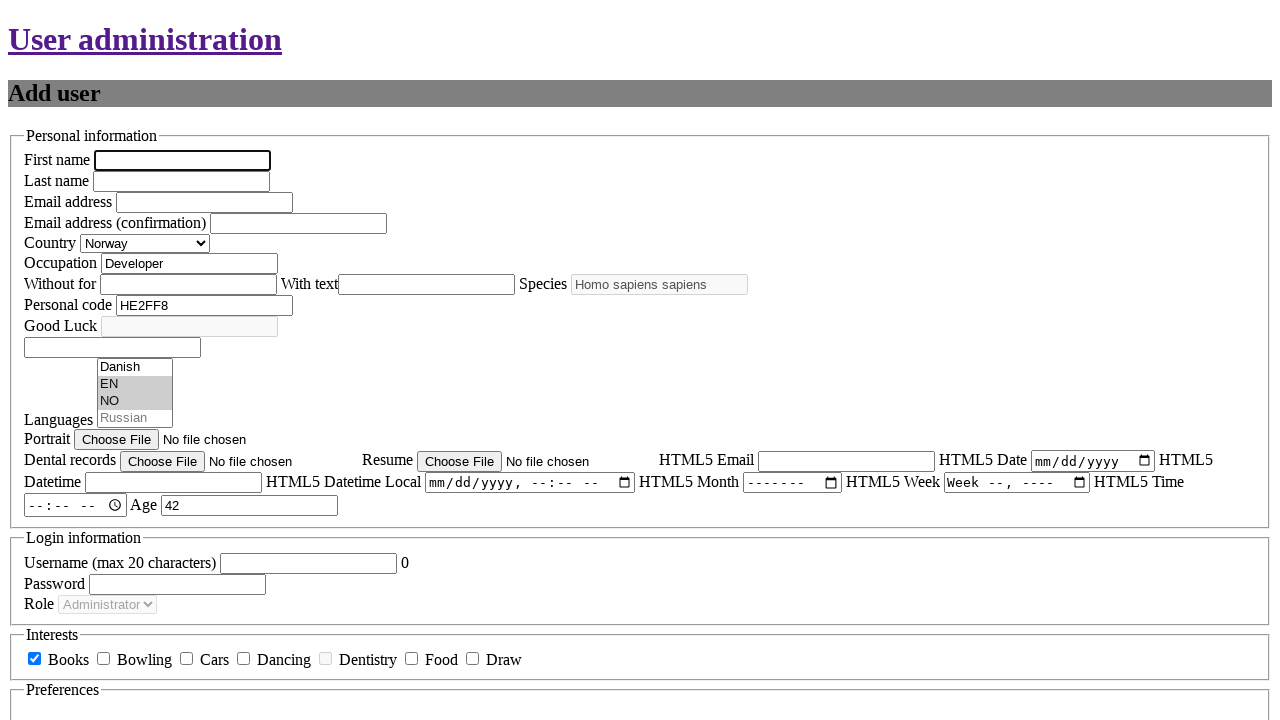

Filled occupation field with 'Just This', clearing existing content on #new_user_occupation
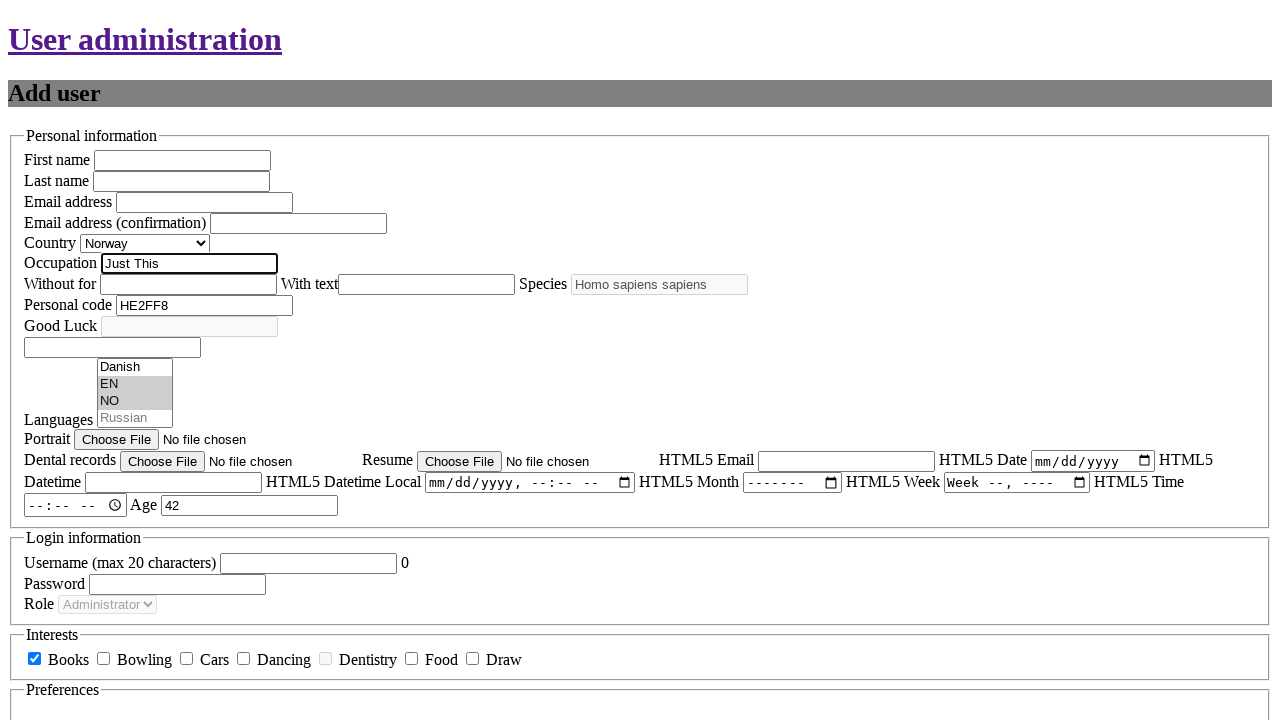

Verified occupation field contains 'Just This'
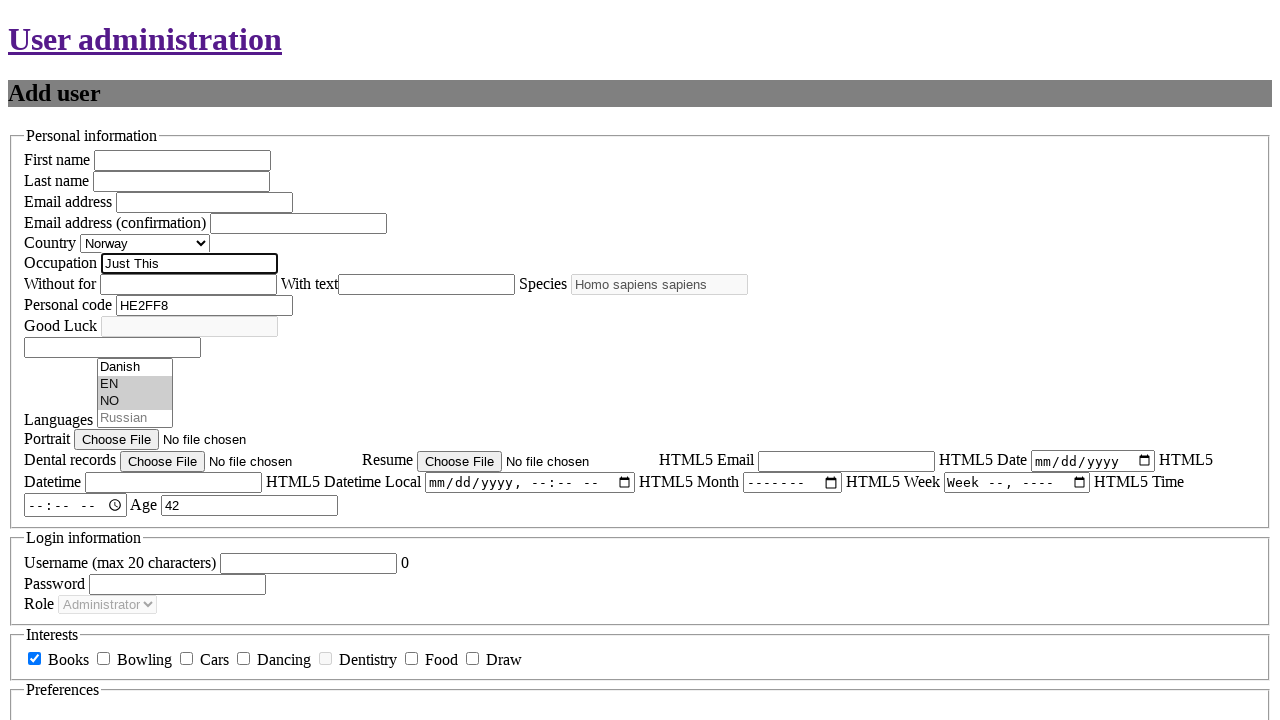

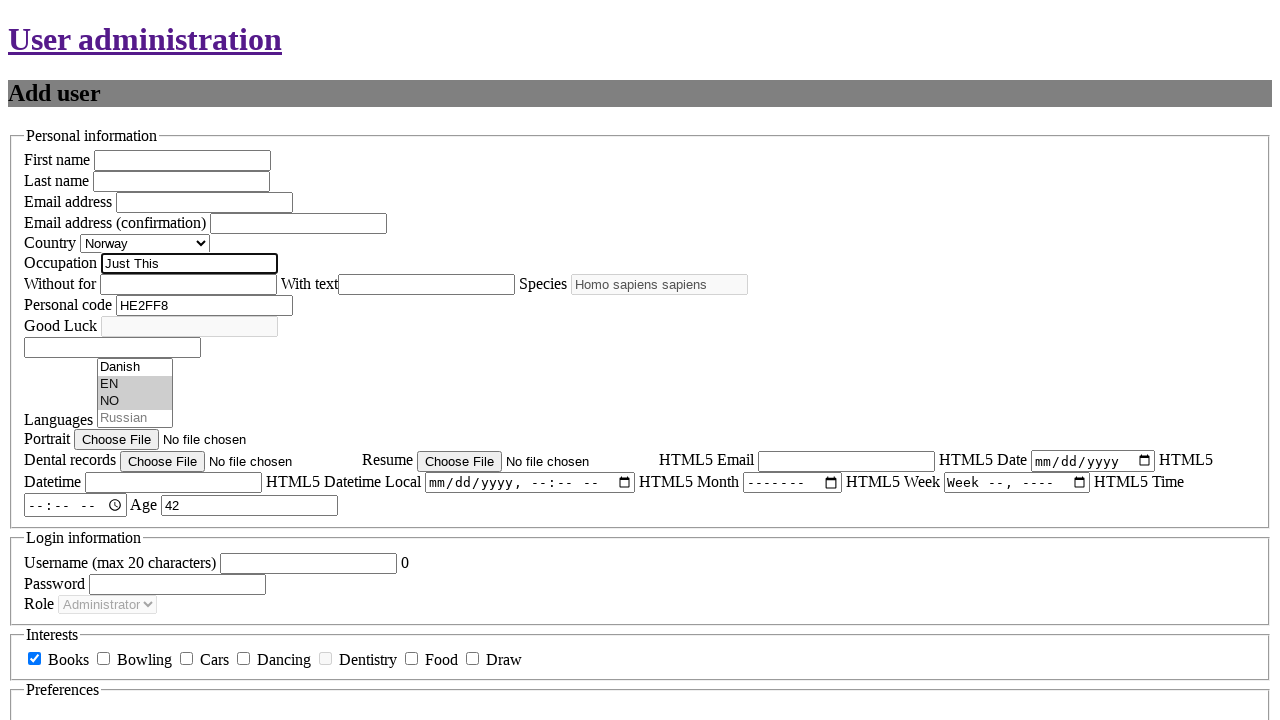